Navigates to a simple test site and waits for a checkbox header element to be present on the page.

Starting URL: http://simpletestsite.fabrykatestow.pl/

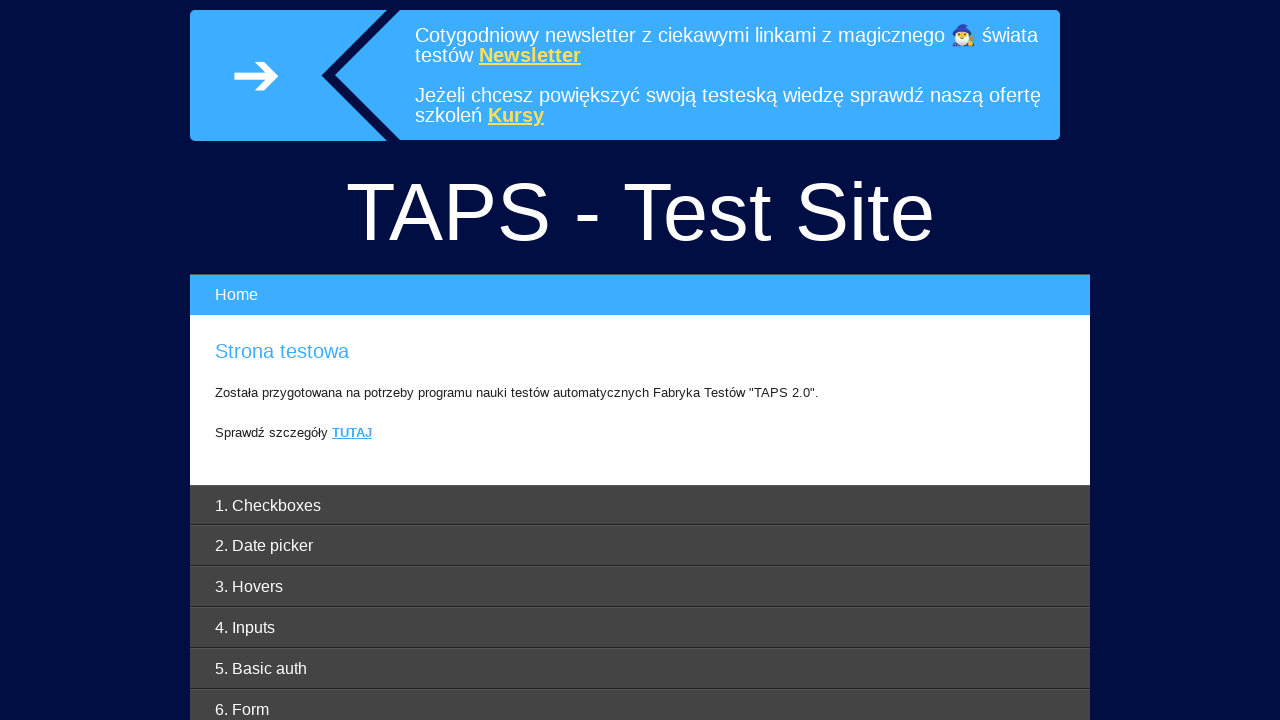

Navigated to simple test site
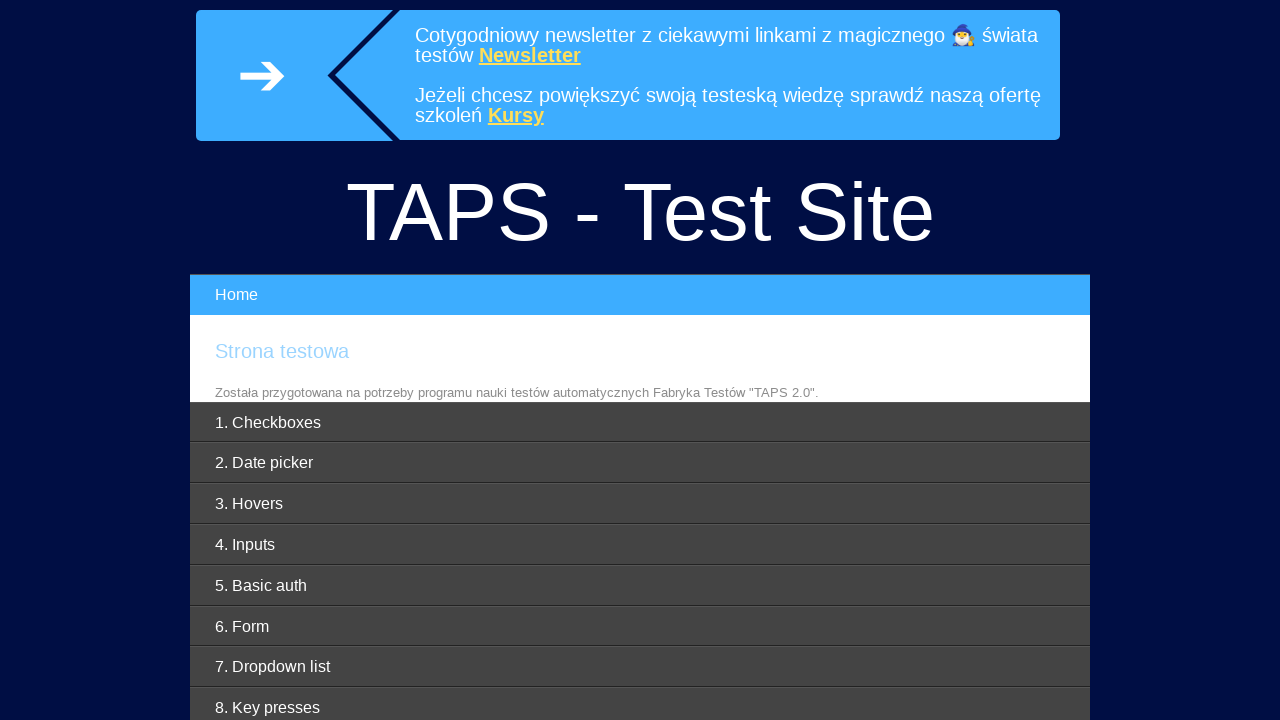

Checkbox header element is present on the page
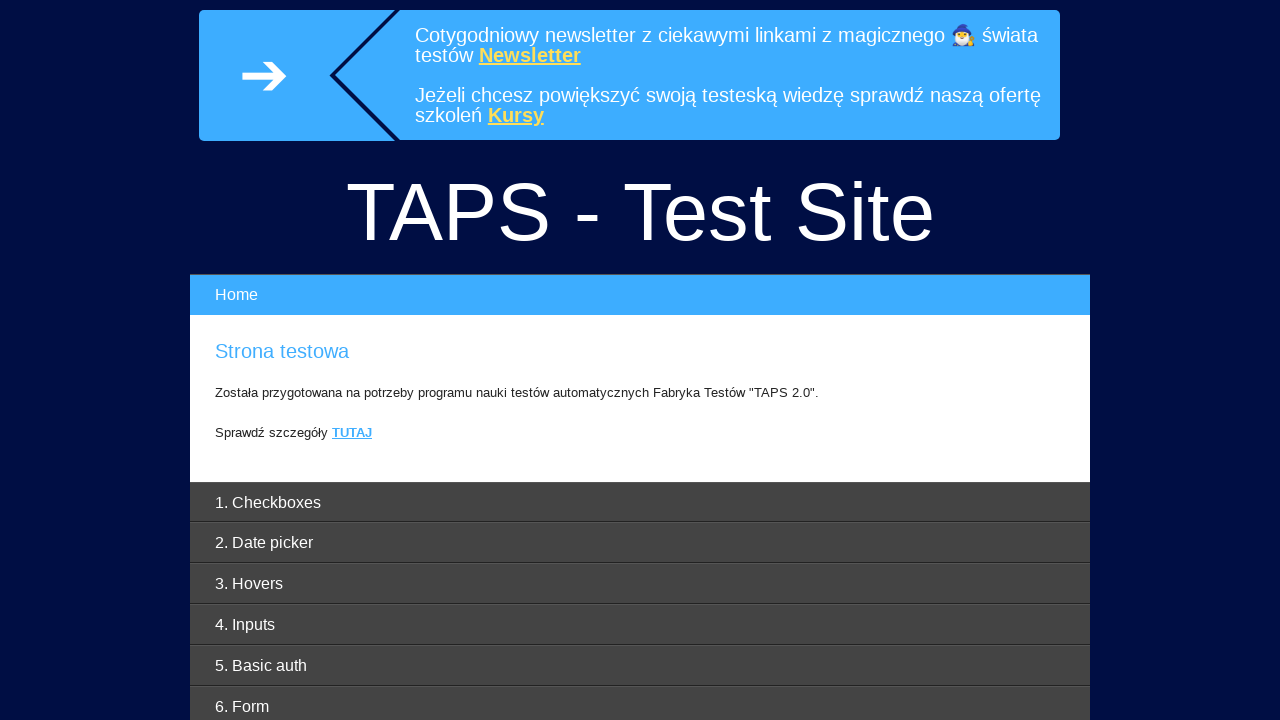

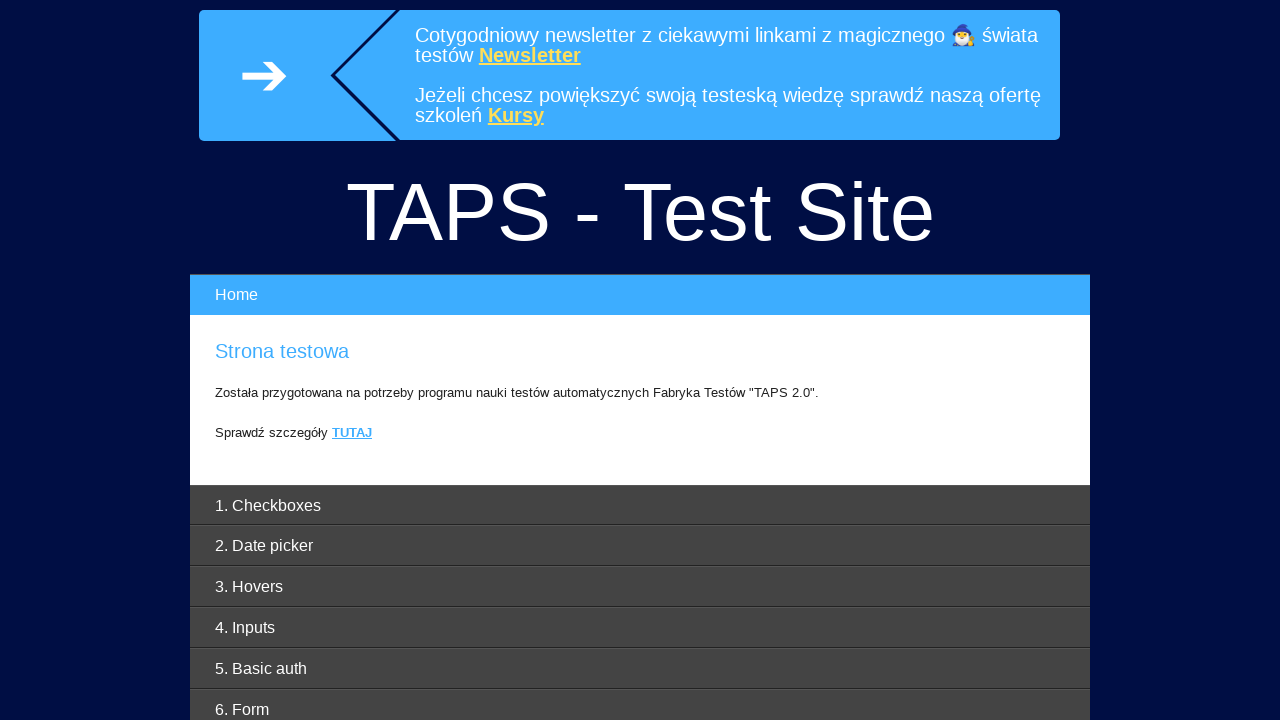